Tests dynamic controls functionality by clicking the enable/disable button, verifying the success message appears, and checking that the textbox becomes enabled and then disabled.

Starting URL: https://the-internet.herokuapp.com/dynamic_controls

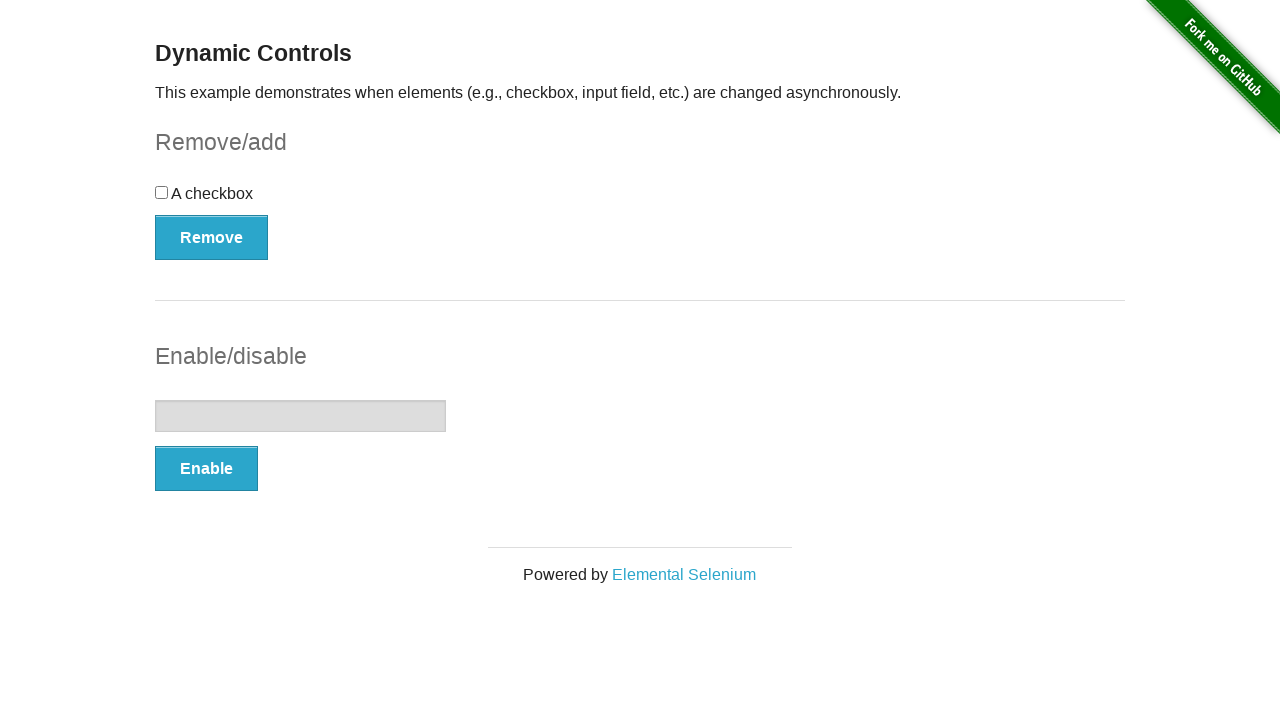

Navigated to dynamic controls page
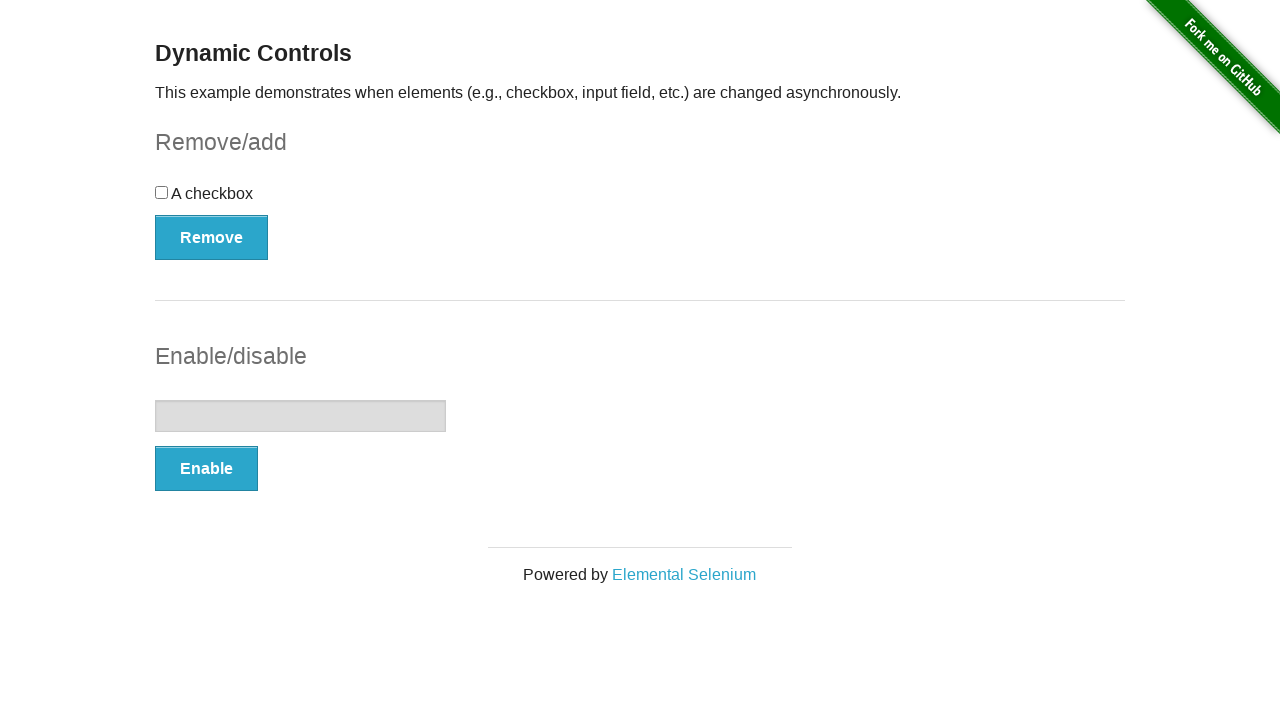

Clicked the Enable button at (206, 469) on xpath=//button[@onclick='swapInput()']
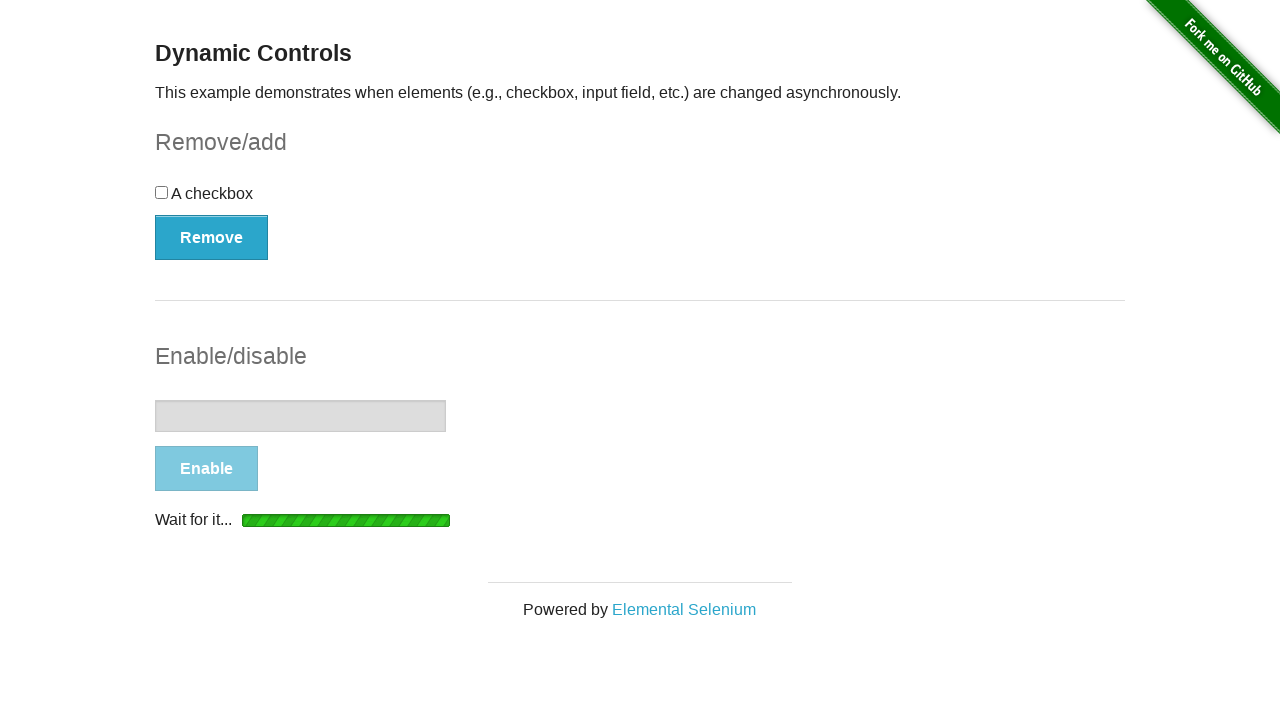

Success message appeared
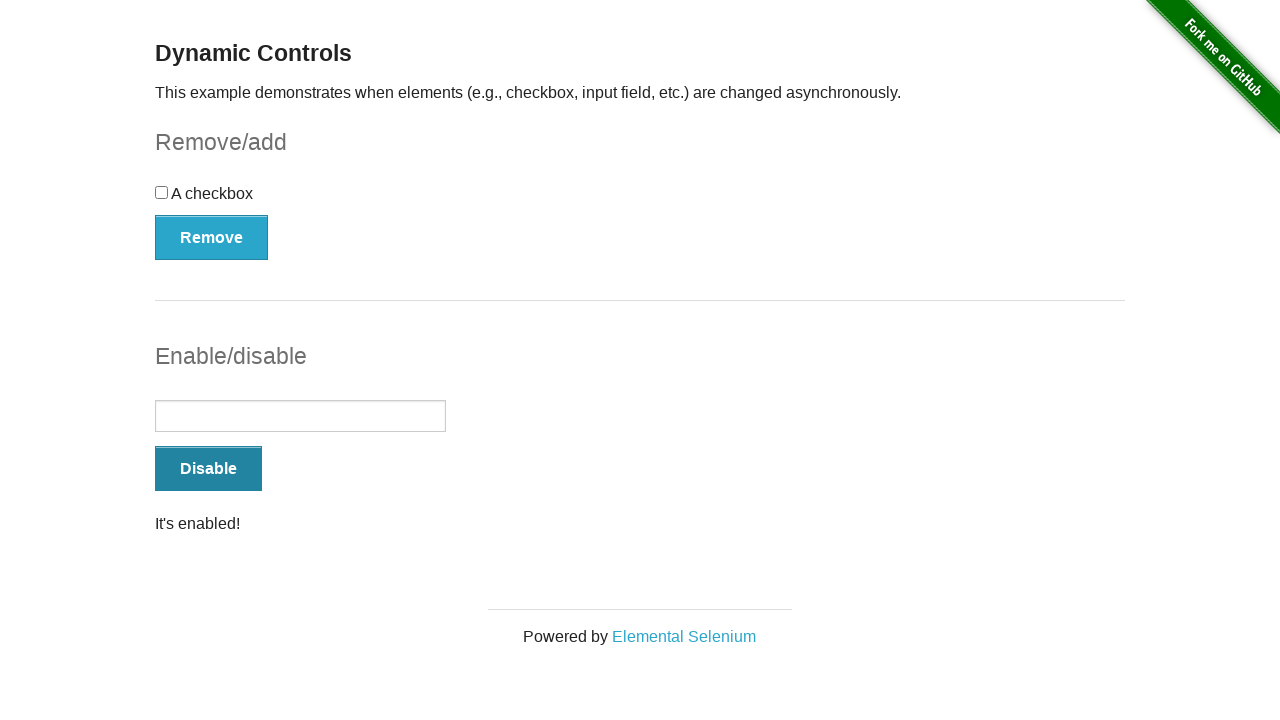

Verified message text is 'It's enabled!'
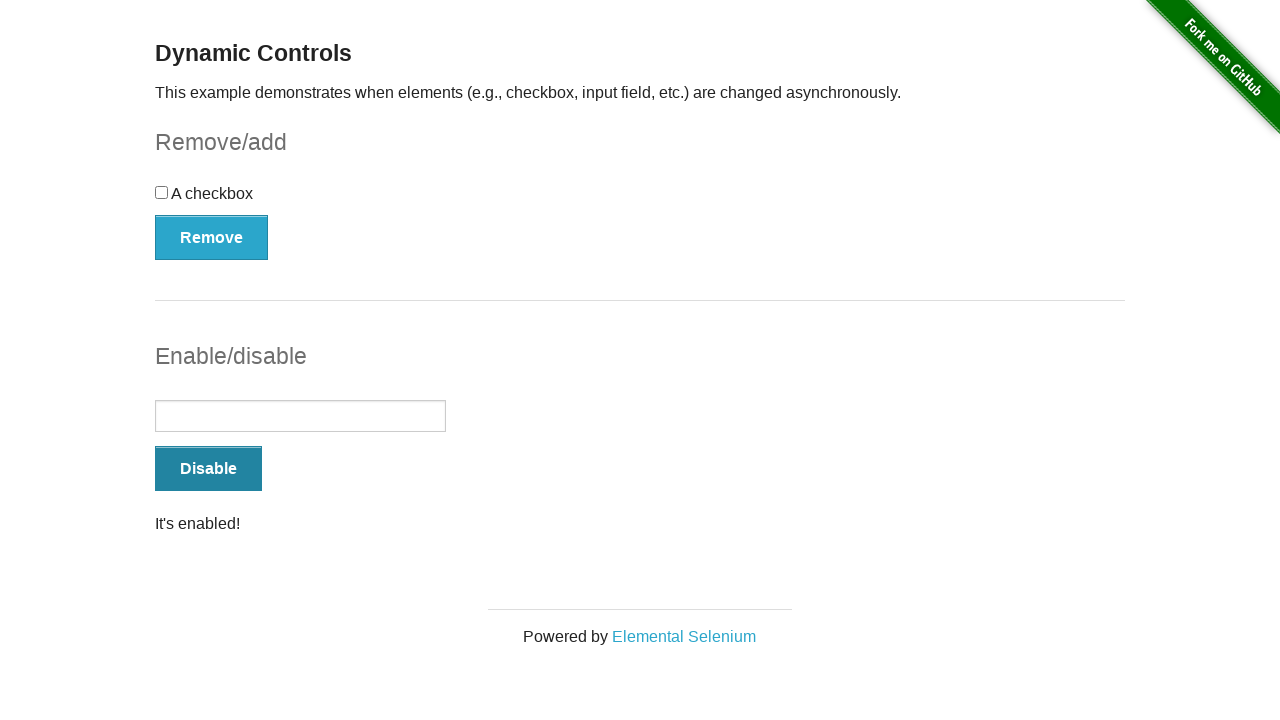

Verified textbox is enabled
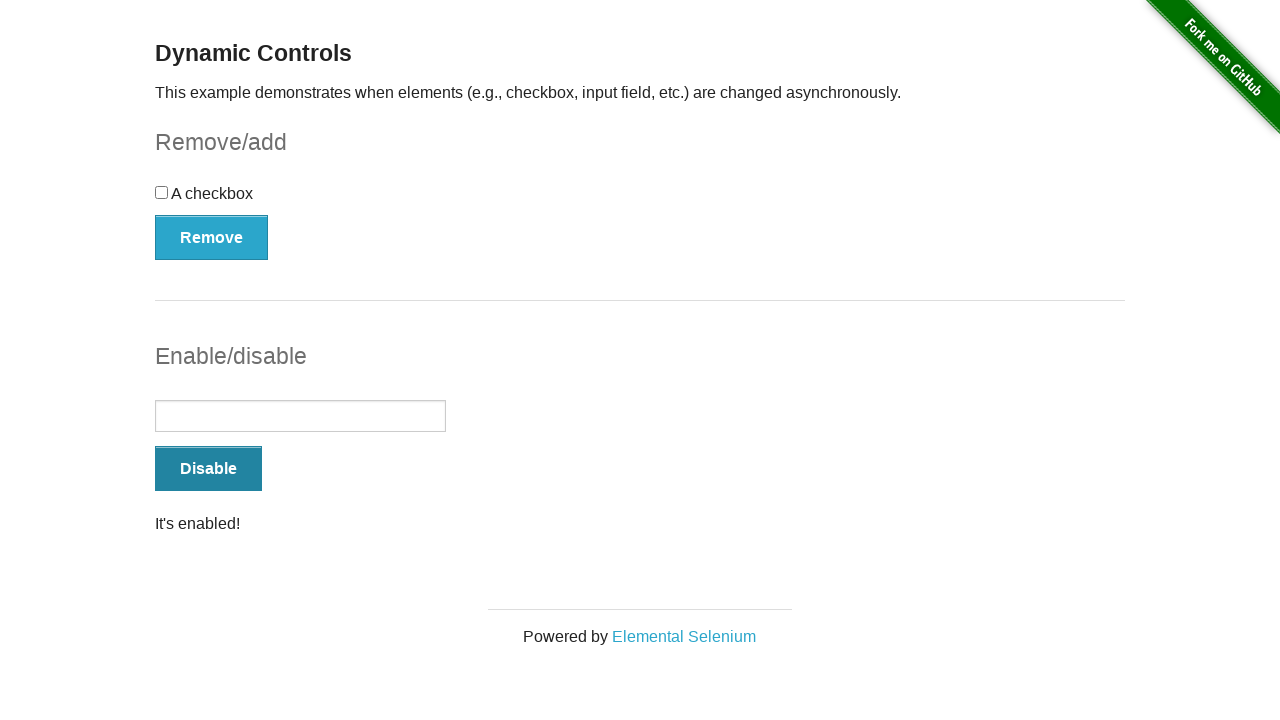

Clicked the Disable button at (208, 469) on xpath=//button[@onclick='swapInput()']
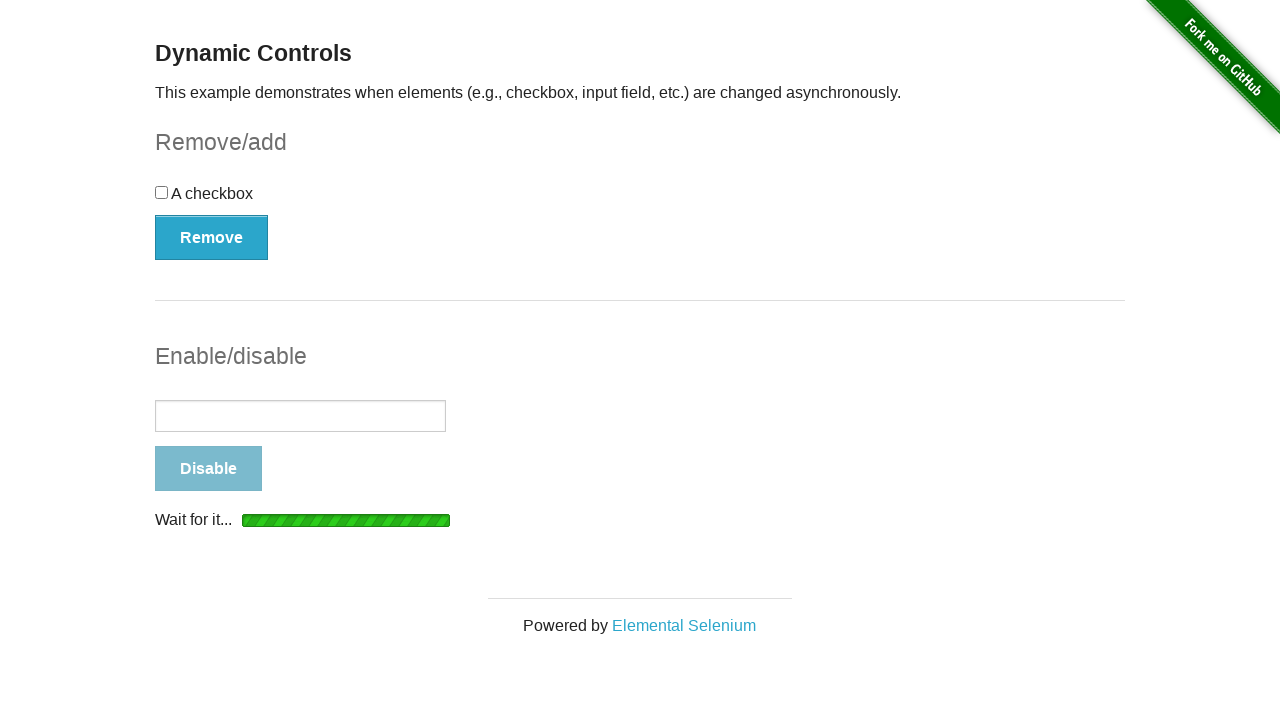

Message updated after disabling textbox
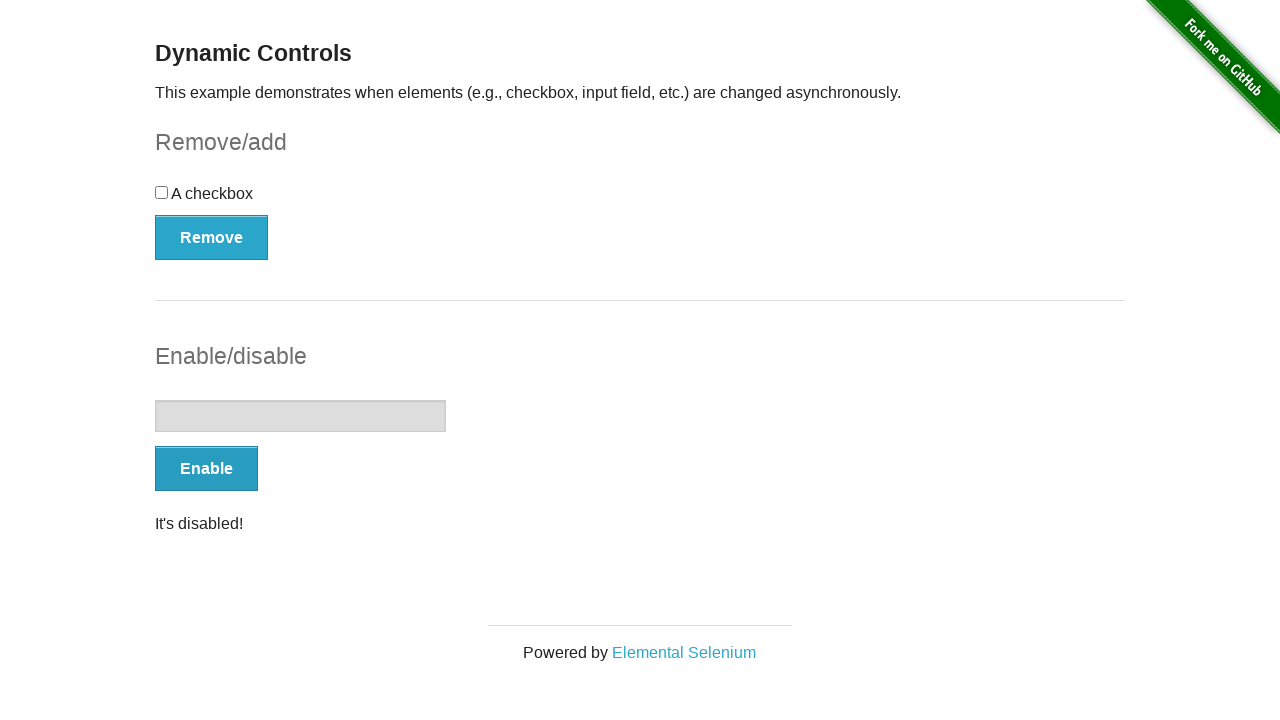

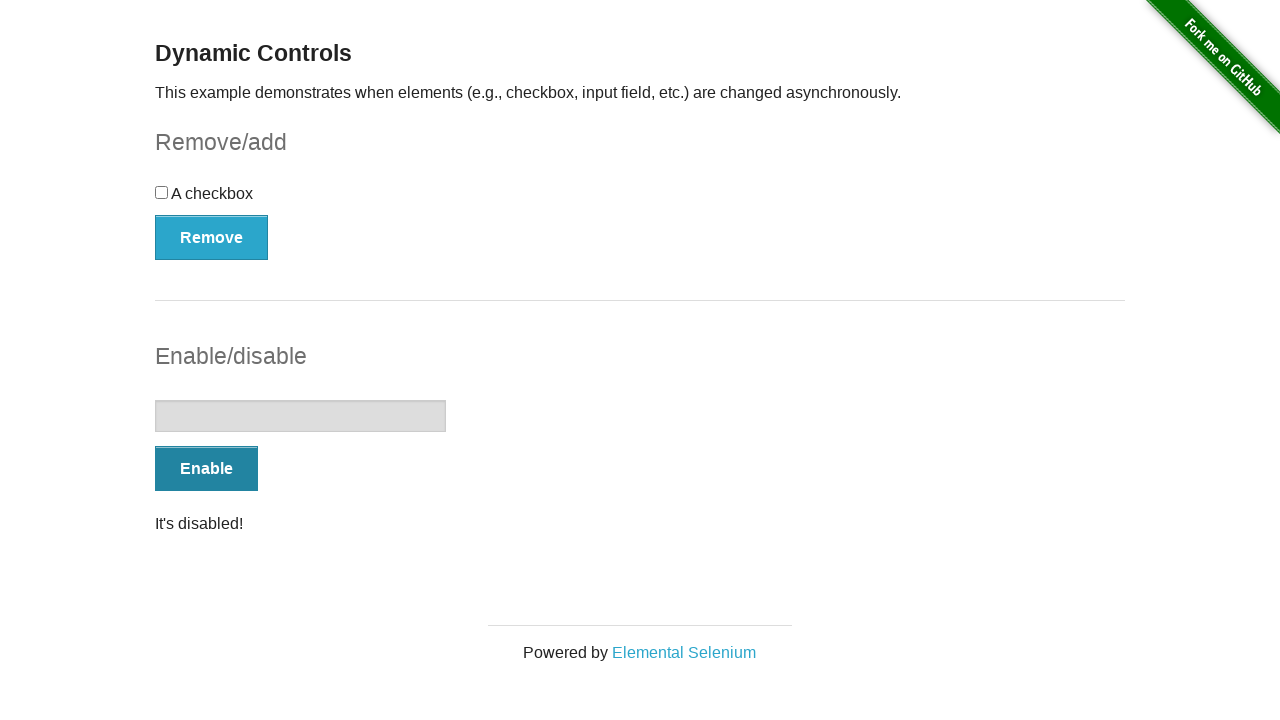